Tests staying on the current page by clicking a button and dismissing the alert, then verifying the URL remains unchanged

Starting URL: https://kristinek.github.io/site/examples/alerts_popups

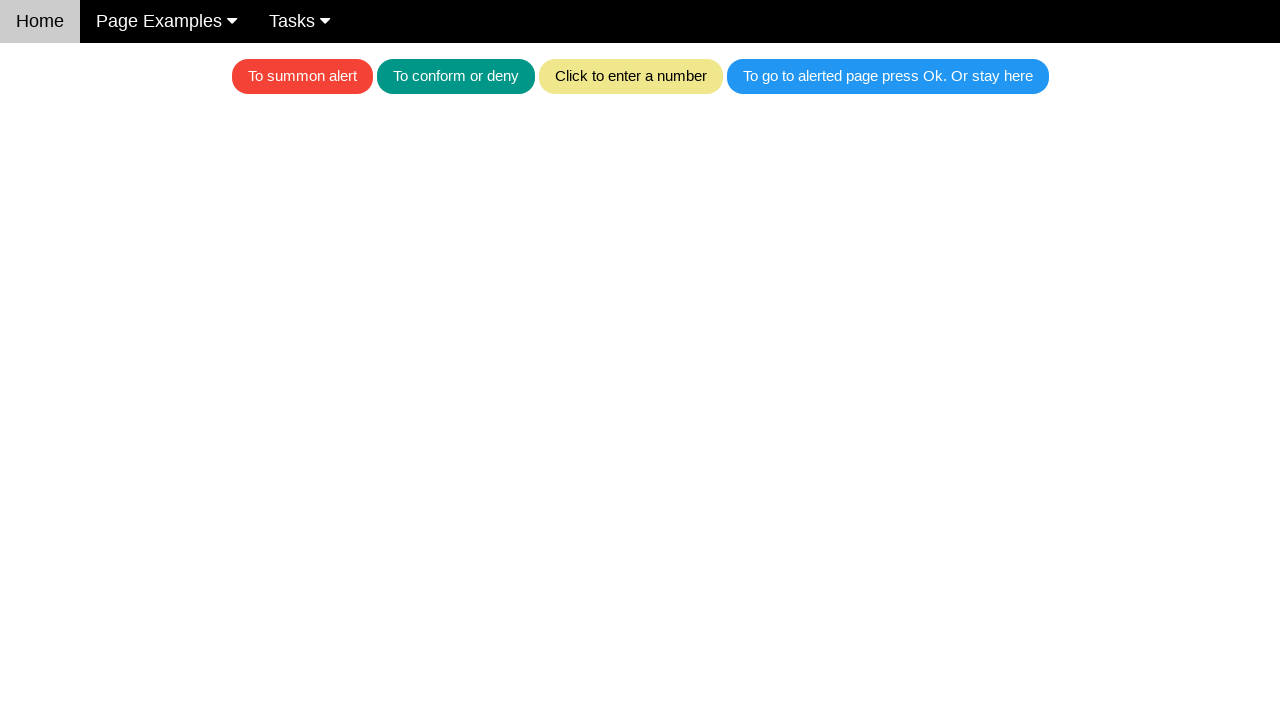

Set up dialog handler to dismiss alerts
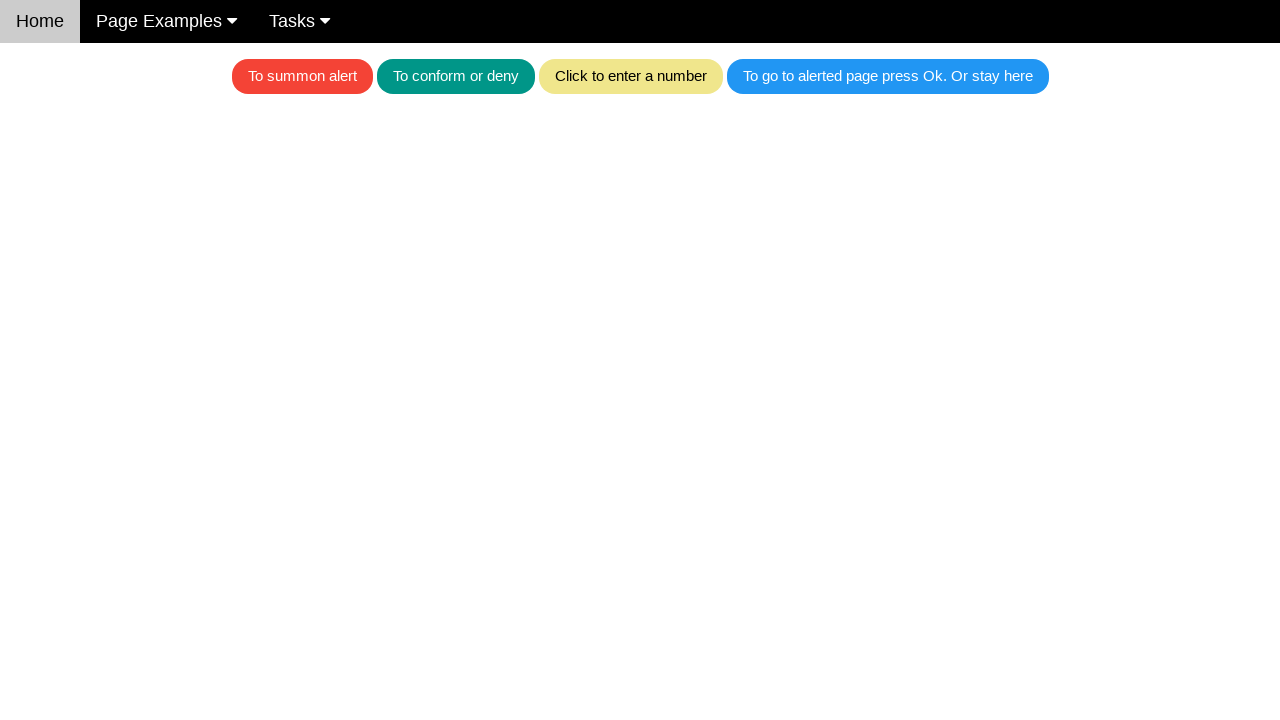

Clicked the blue button to trigger the alert at (888, 76) on .w3-blue
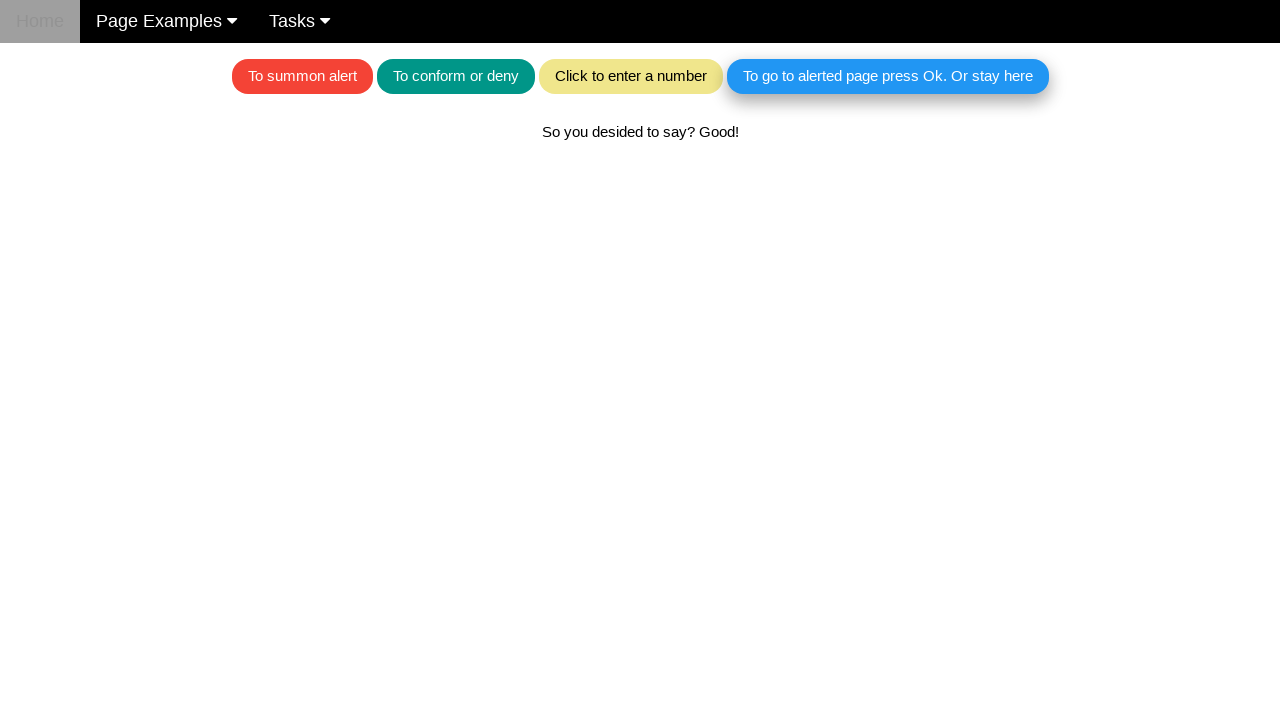

Waited 500ms for alert dialog to be handled
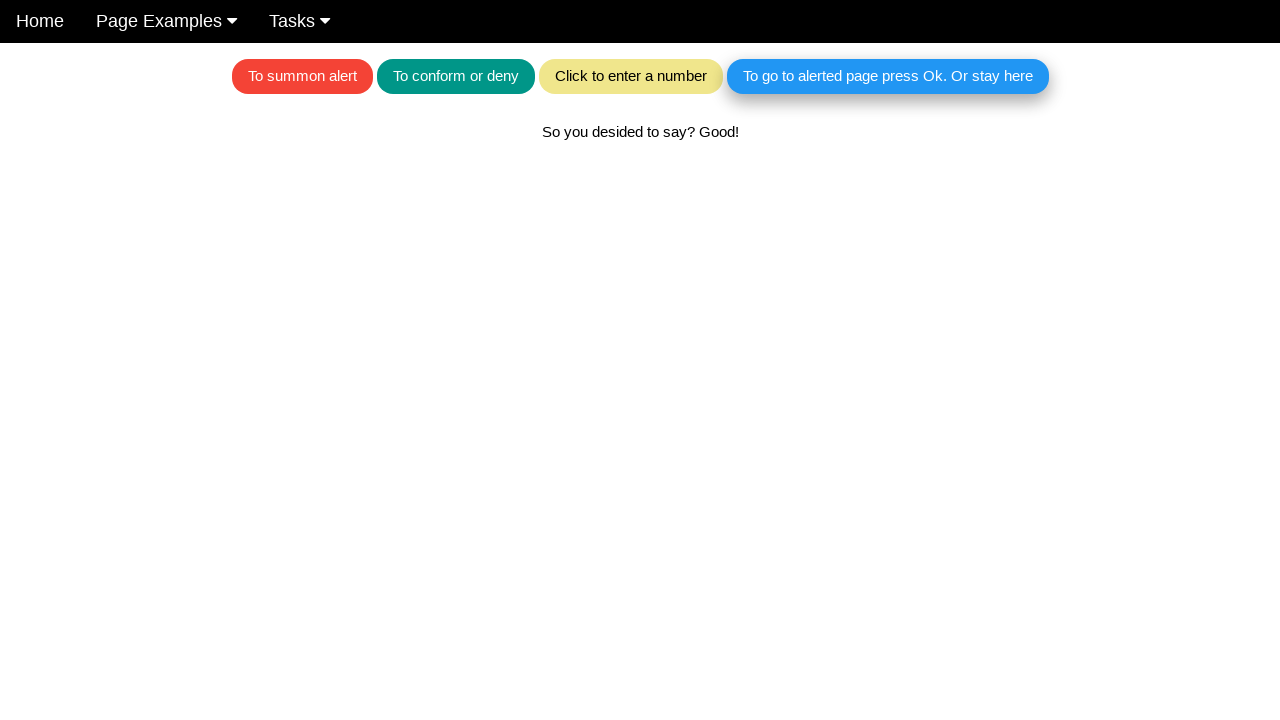

Verified URL remains unchanged at alerts_popups page
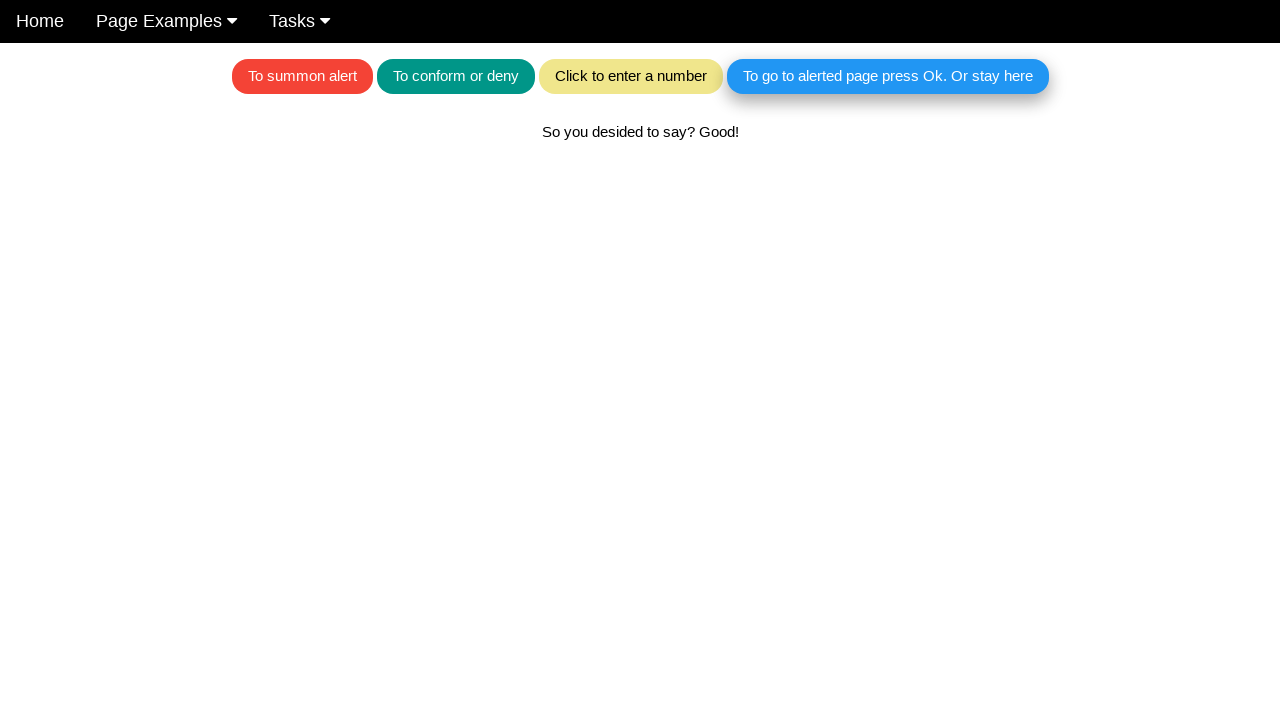

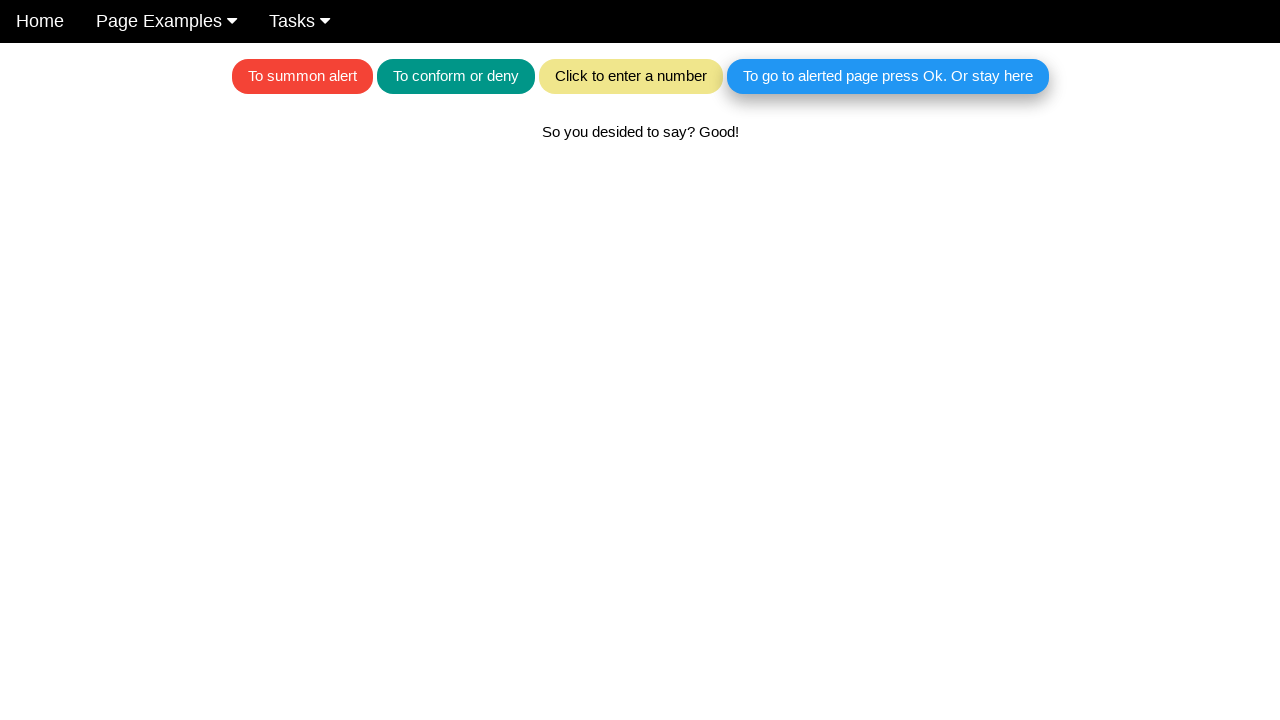